Navigates to a League of Legends champion's counter page on U.GG and scrolls to the bottom of the page

Starting URL: https://u.gg/lol/champions/yasuo/counter

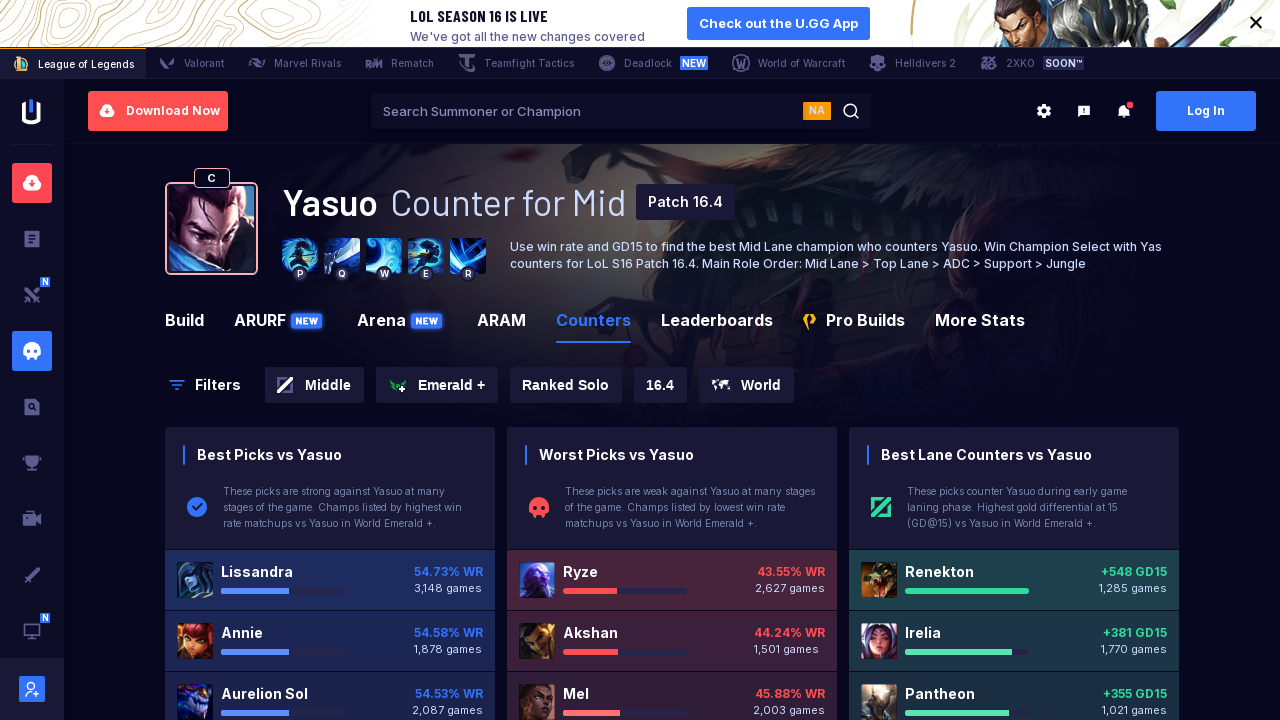

Page loaded and network became idle
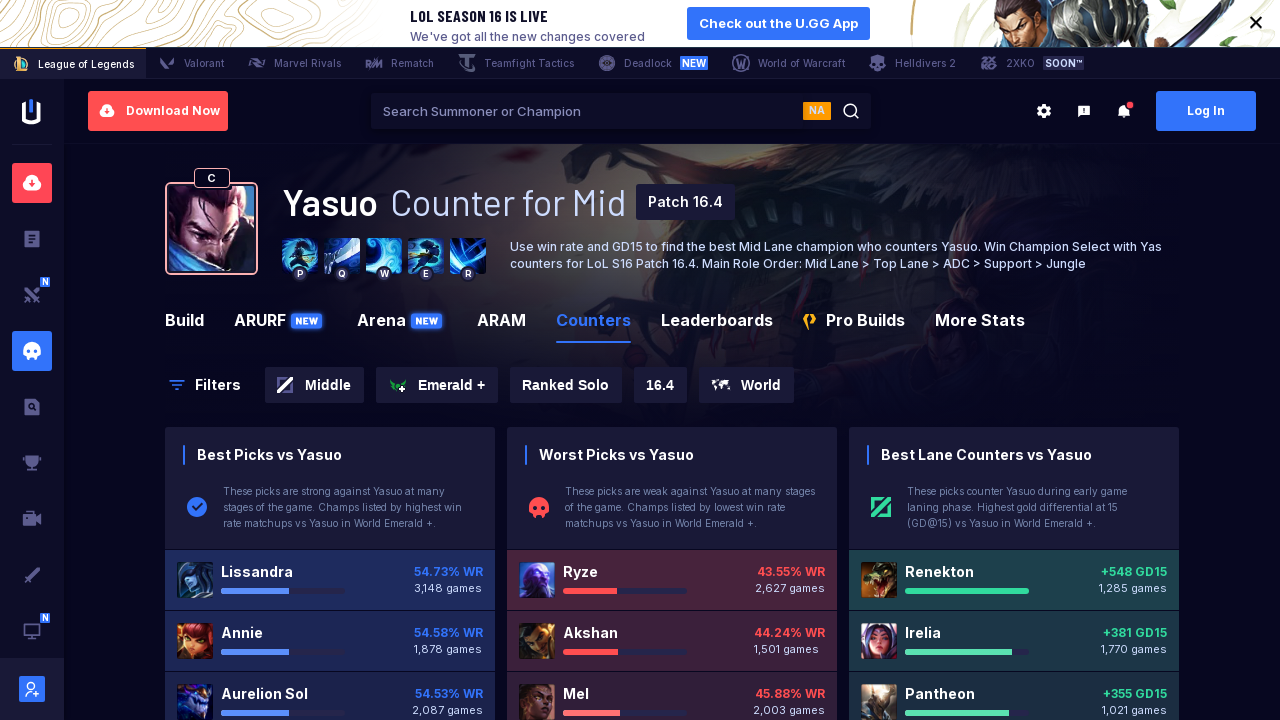

Scrolled to the bottom of the Yasuo counter page
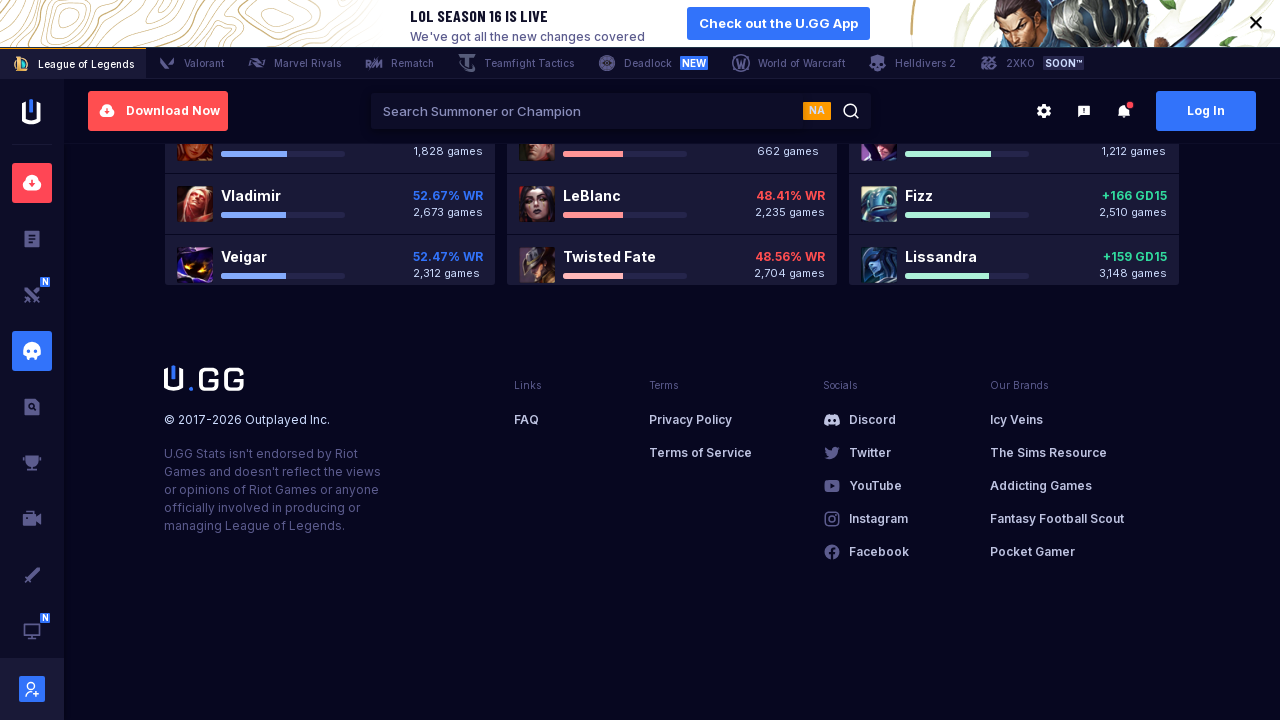

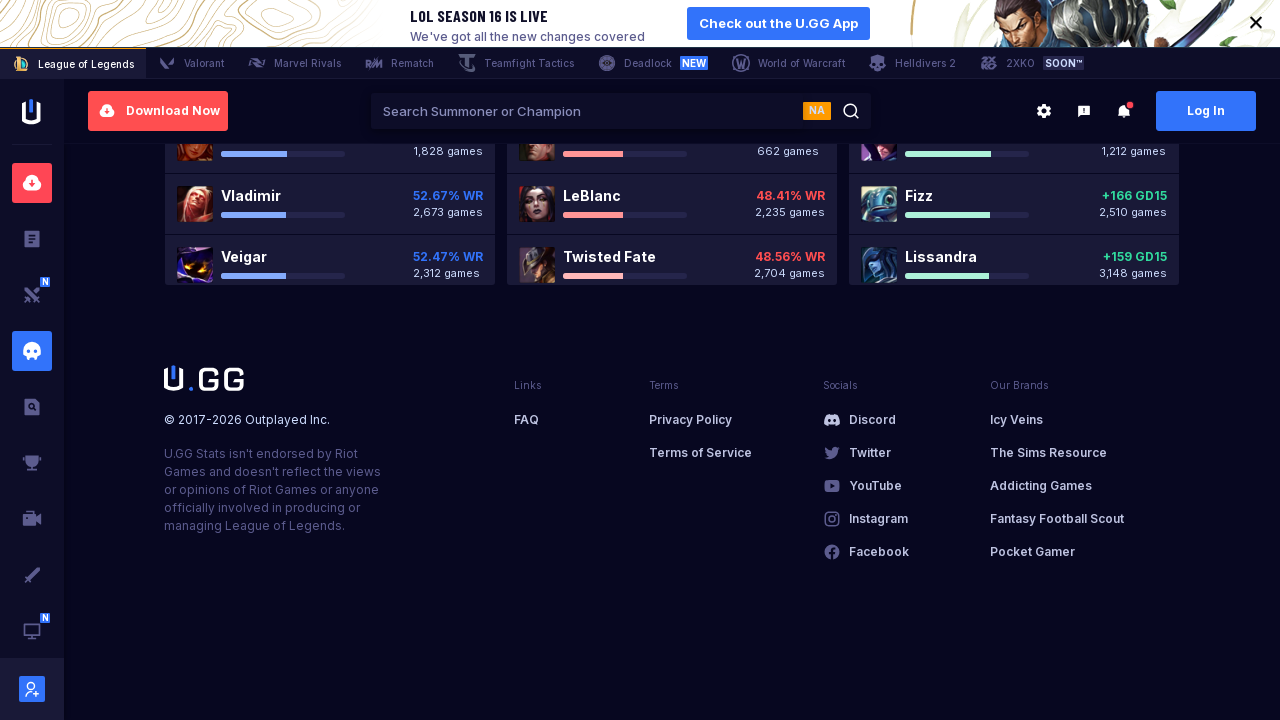